Tests dropdown selection using Playwright's built-in select_option method to select "Option 1" by its visible text

Starting URL: http://the-internet.herokuapp.com/dropdown

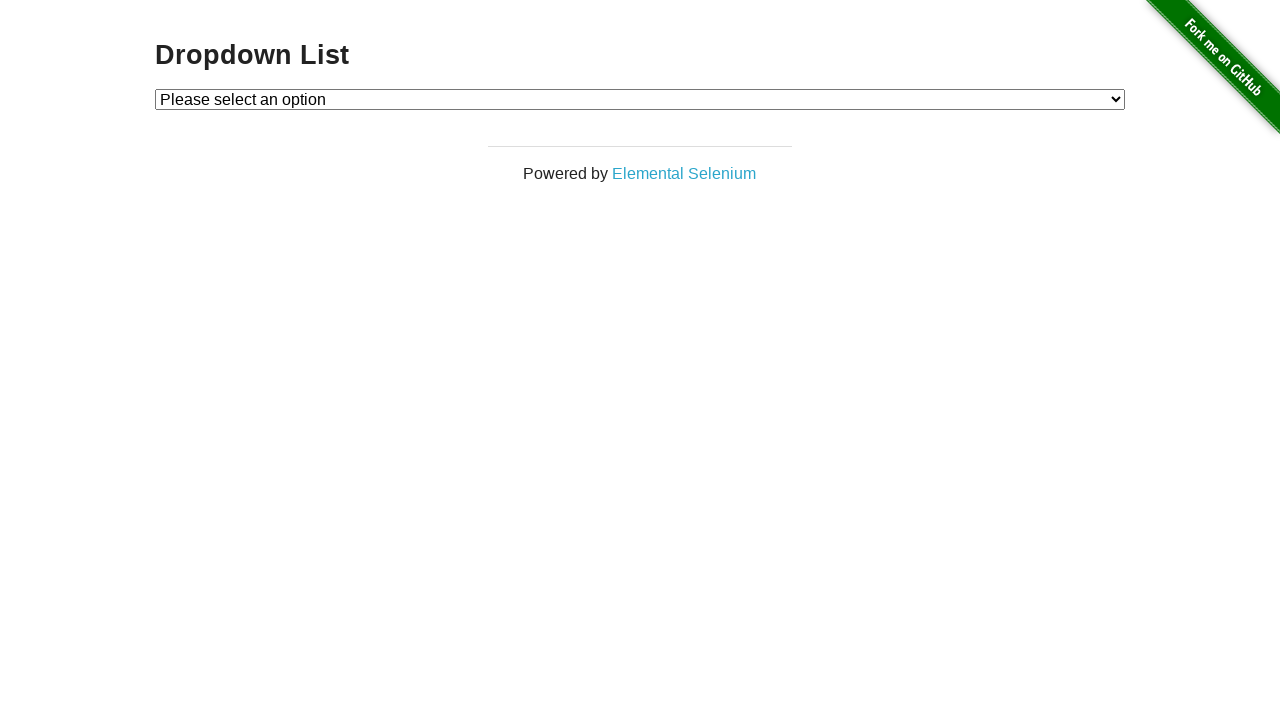

Waited for dropdown element to be present
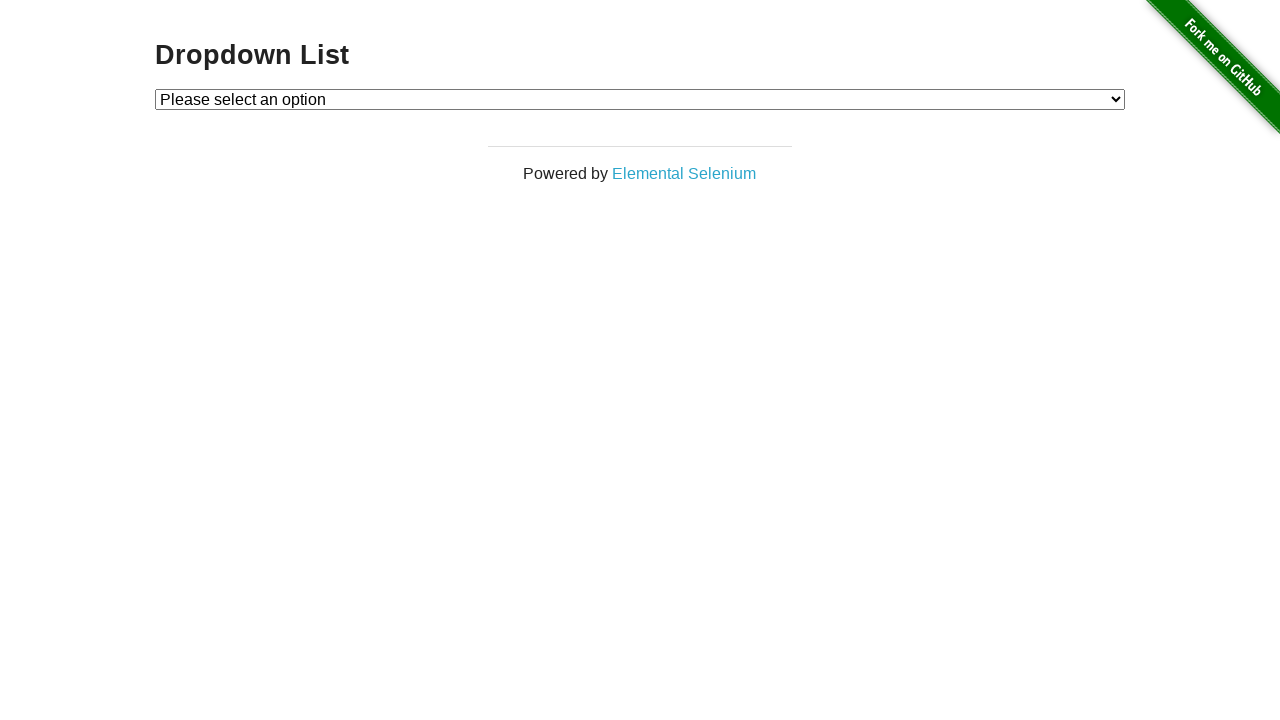

Selected 'Option 1' from dropdown using label on #dropdown
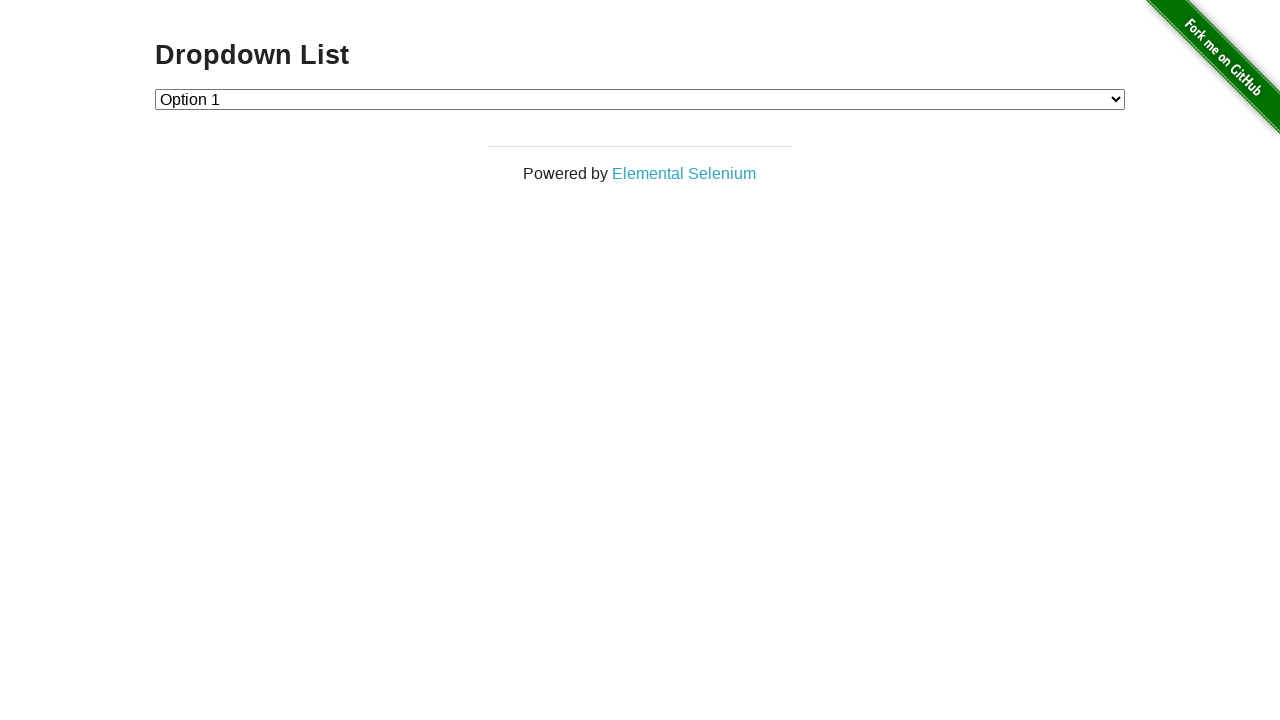

Retrieved selected dropdown value
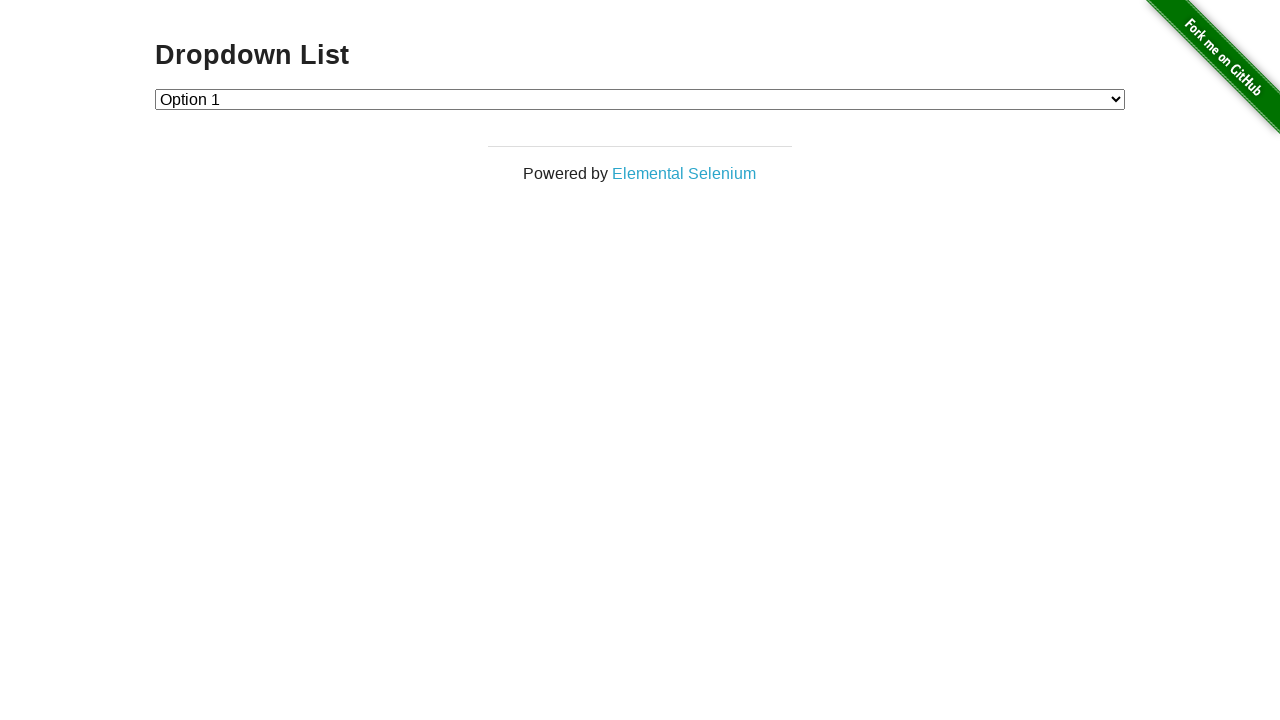

Verified that dropdown value is '1' as expected
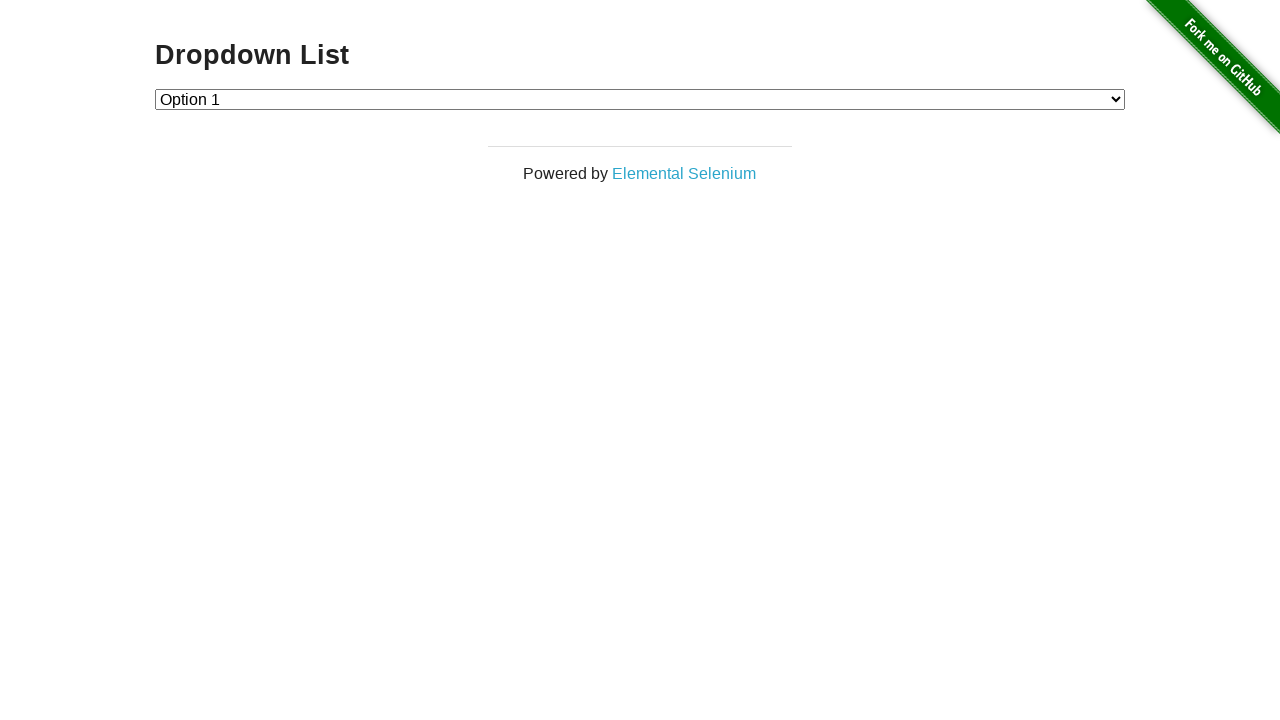

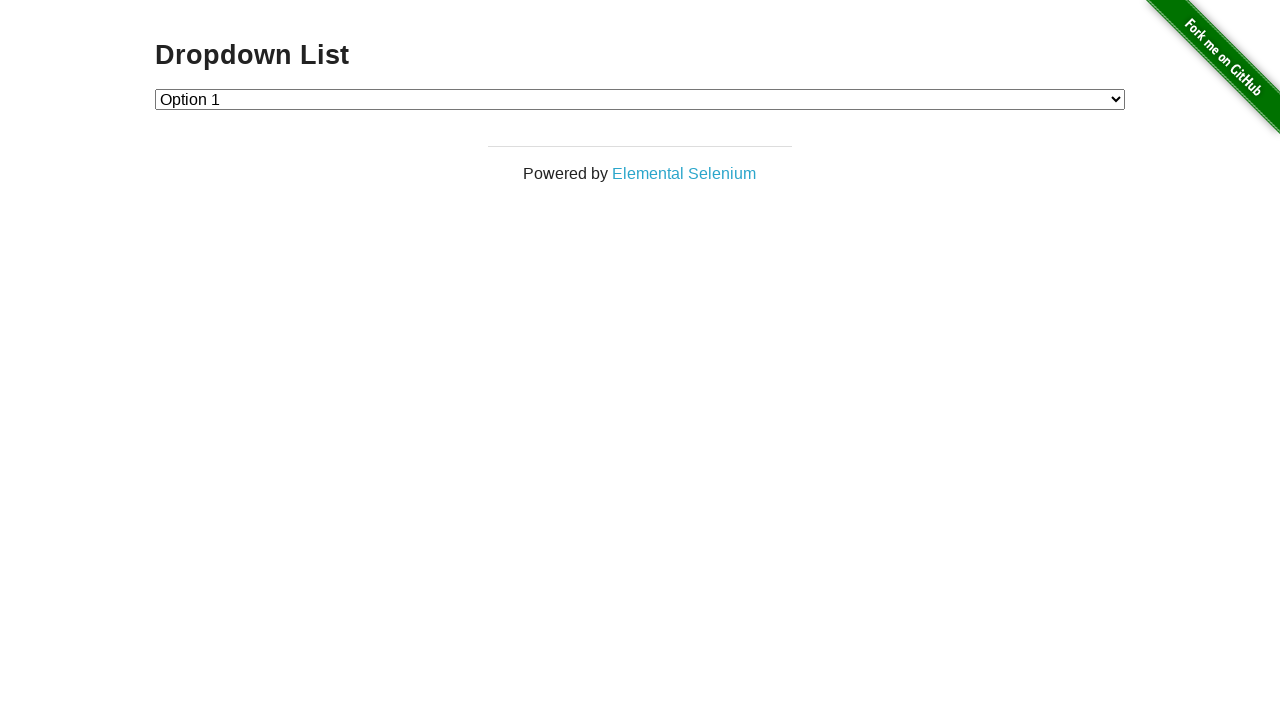